Tests cookie management functionality by adding, reading, and deleting cookies on the TechProEducation website

Starting URL: https://techproeducation.com

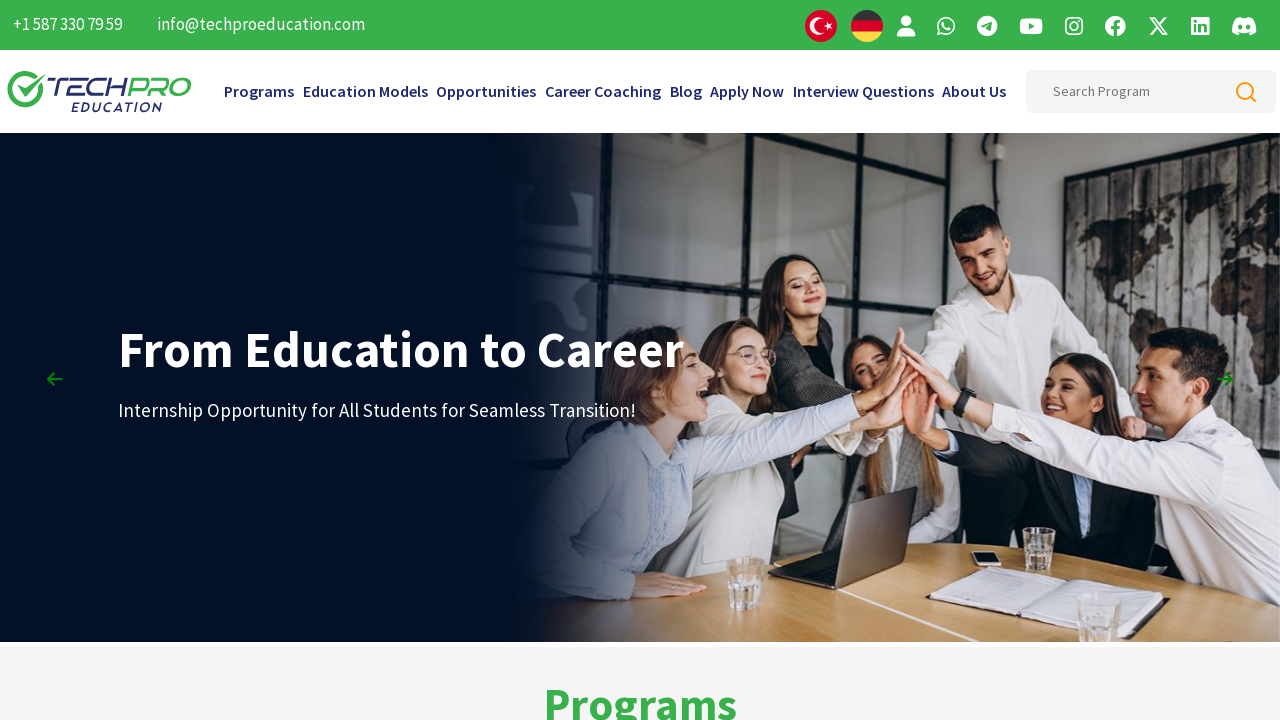

Retrieved initial cookies from context
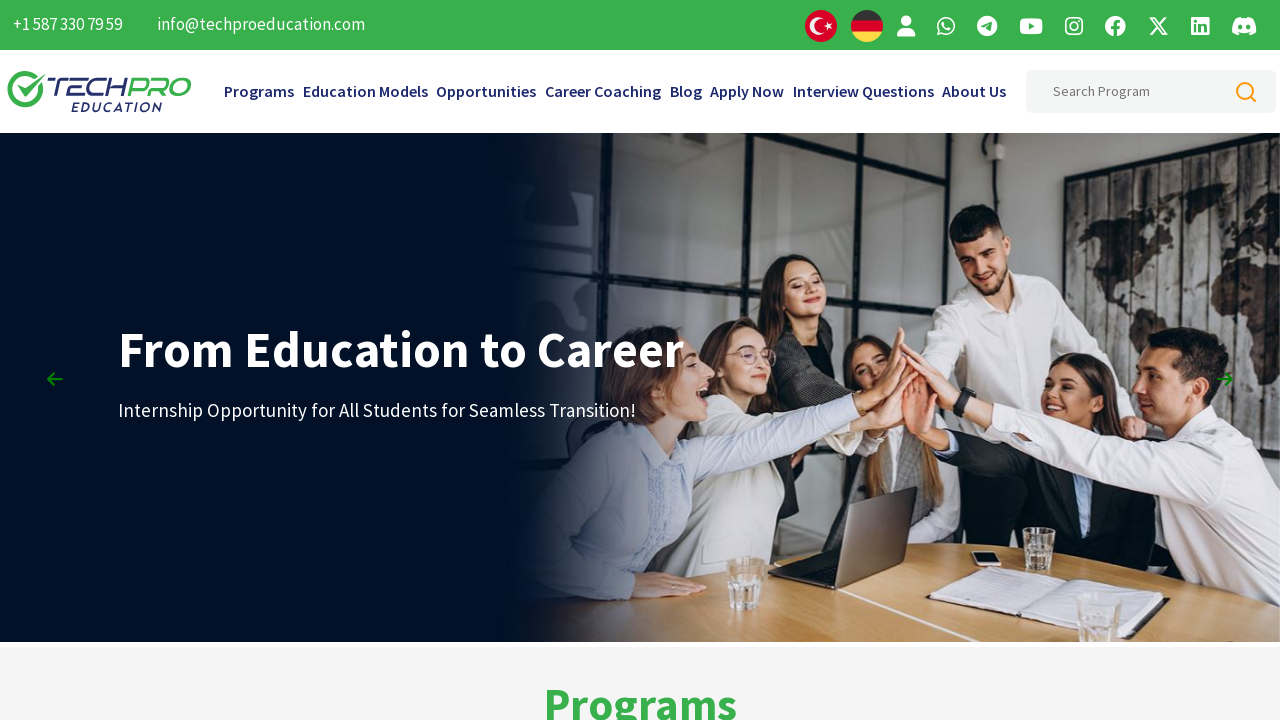

Added new cookie 'myCookie' with value '28' to context
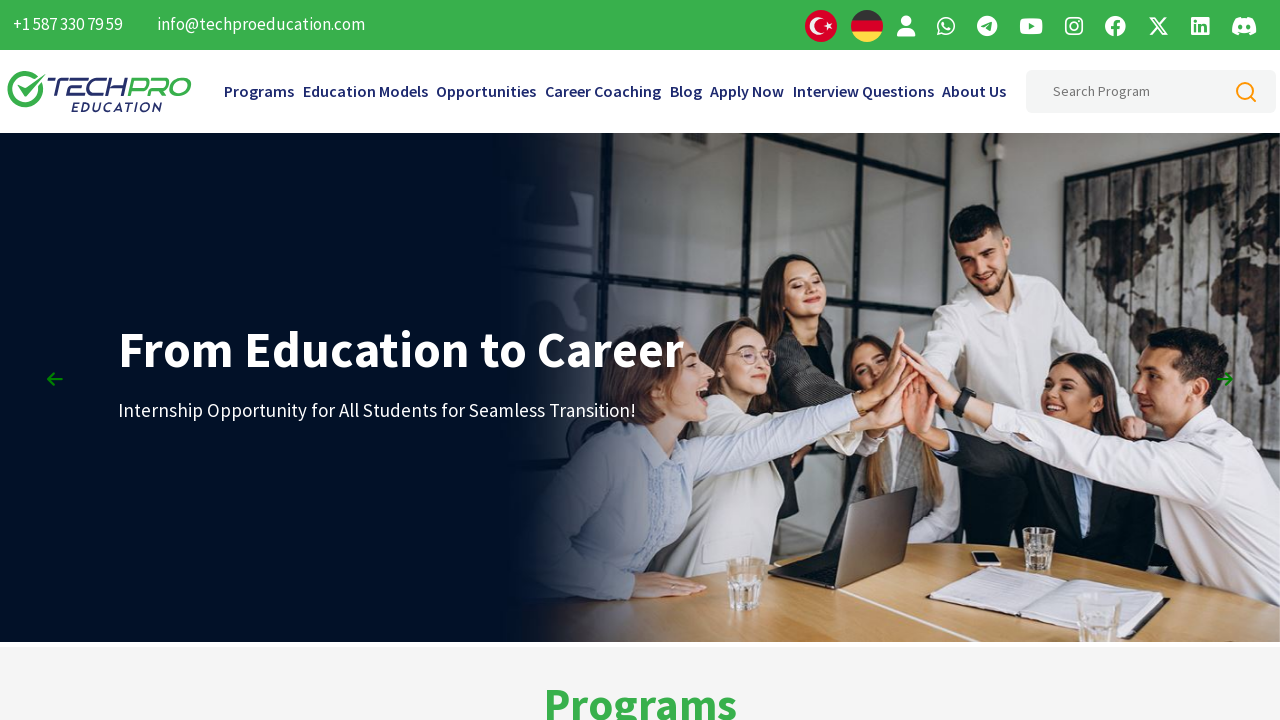

Retrieved cookies after adding new cookie
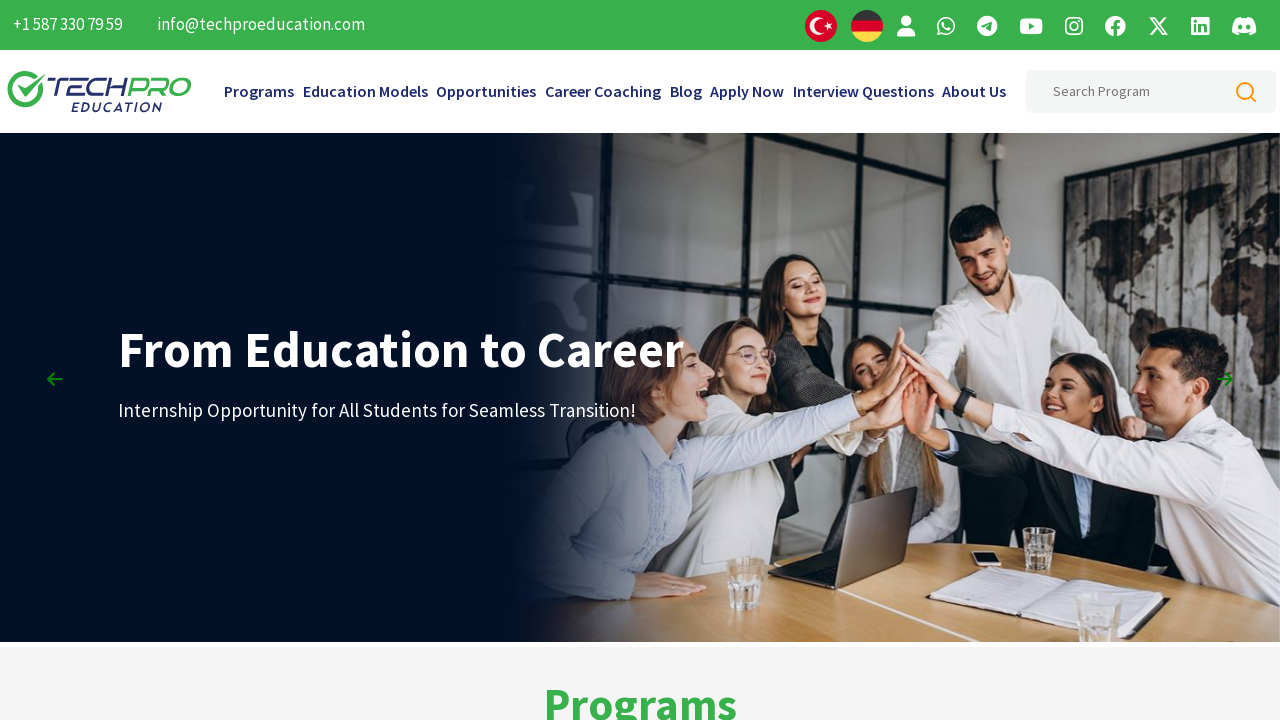

Deleted the specific 'myCookie' from context
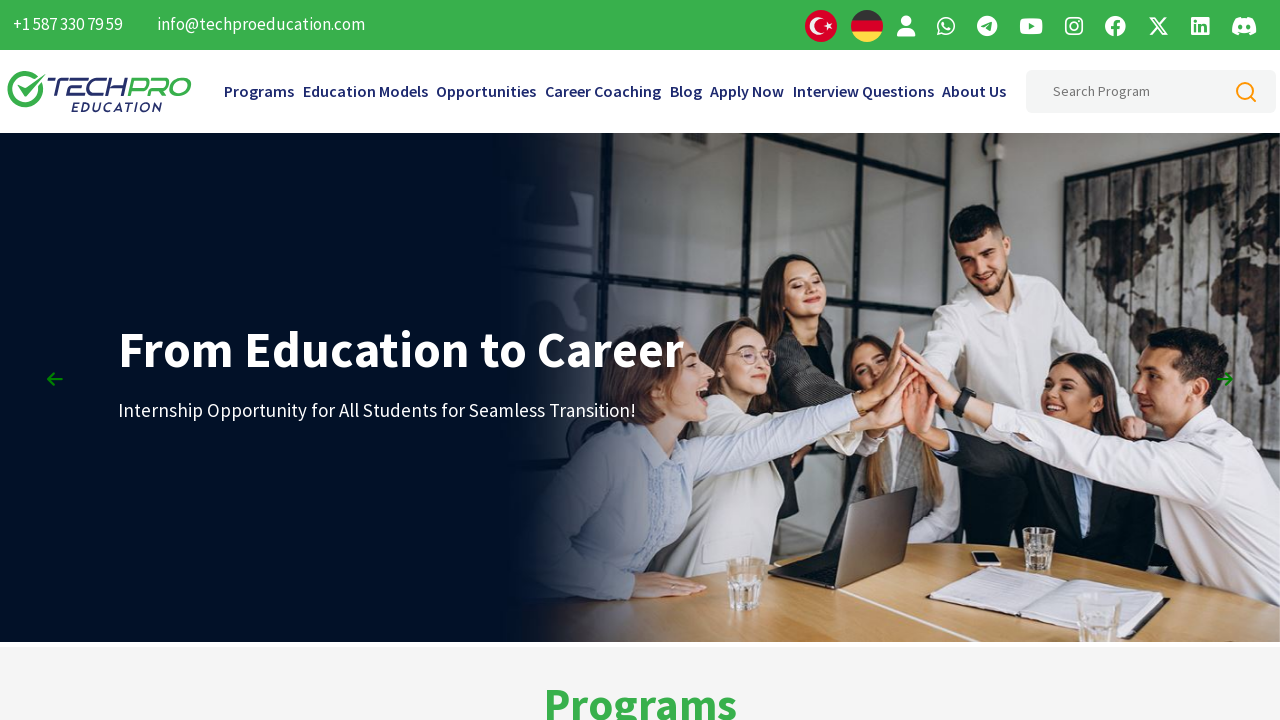

Cleared all remaining cookies from context
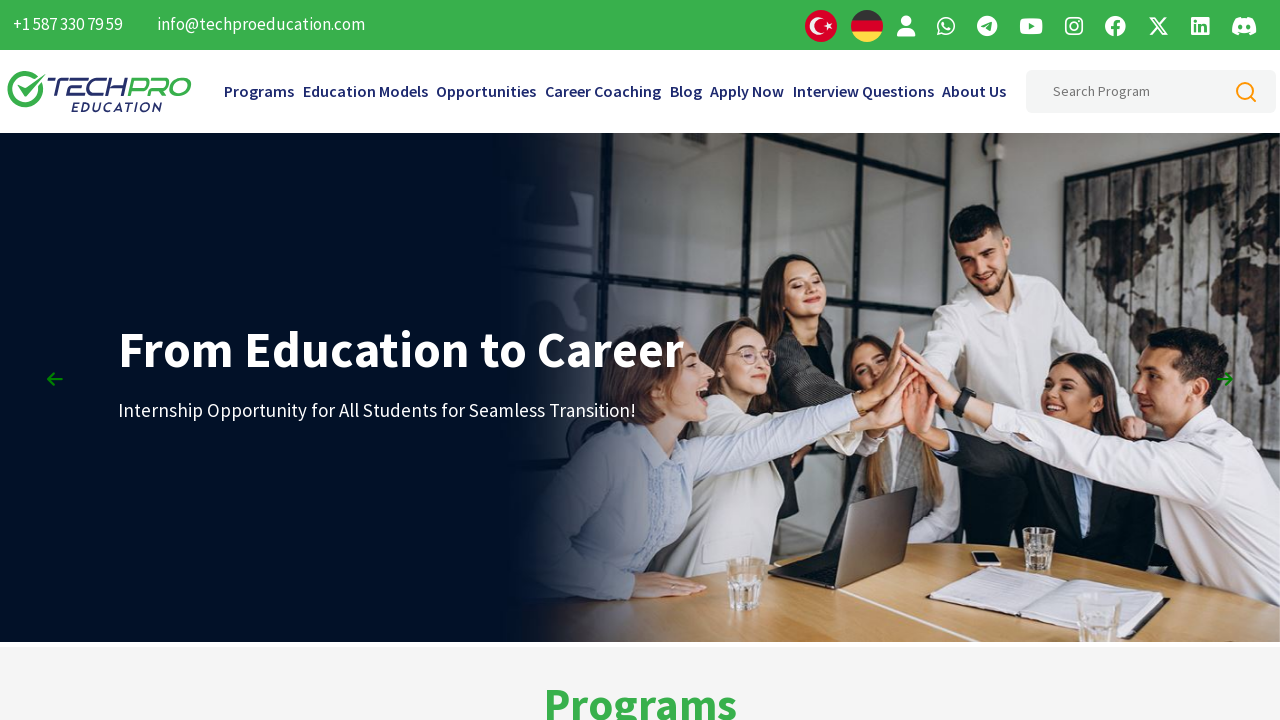

Verified that all cookies have been deleted
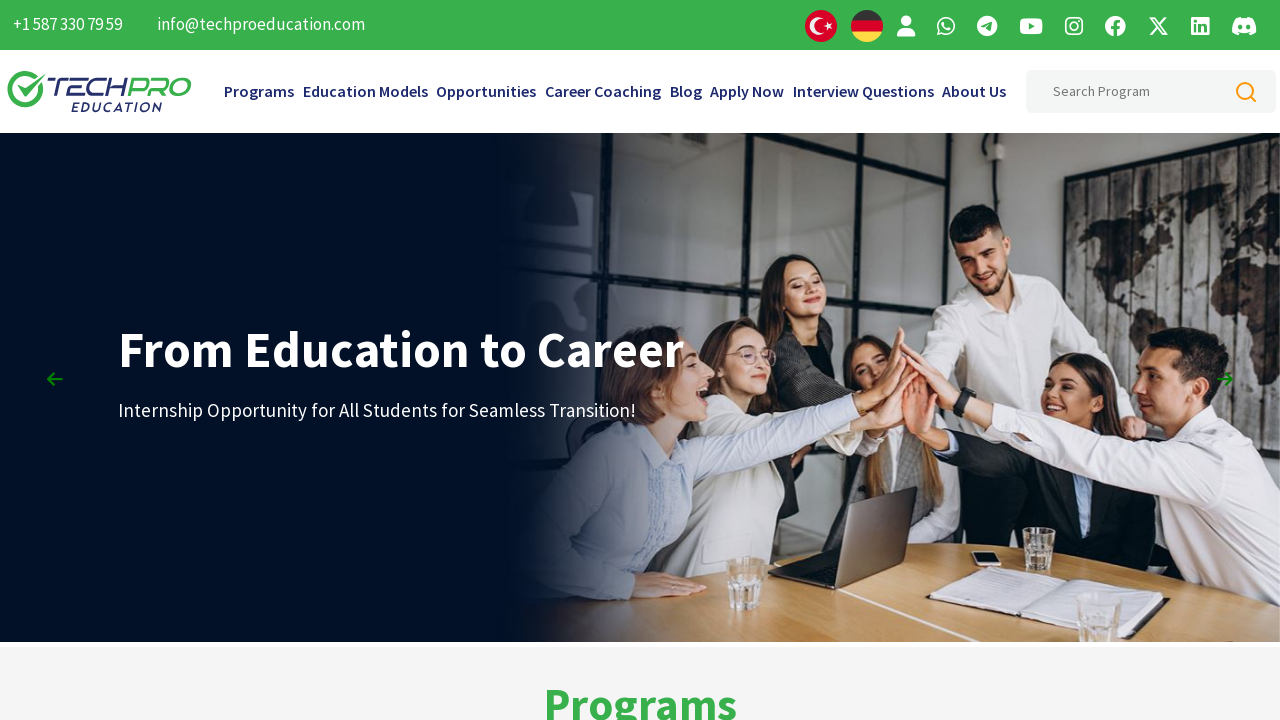

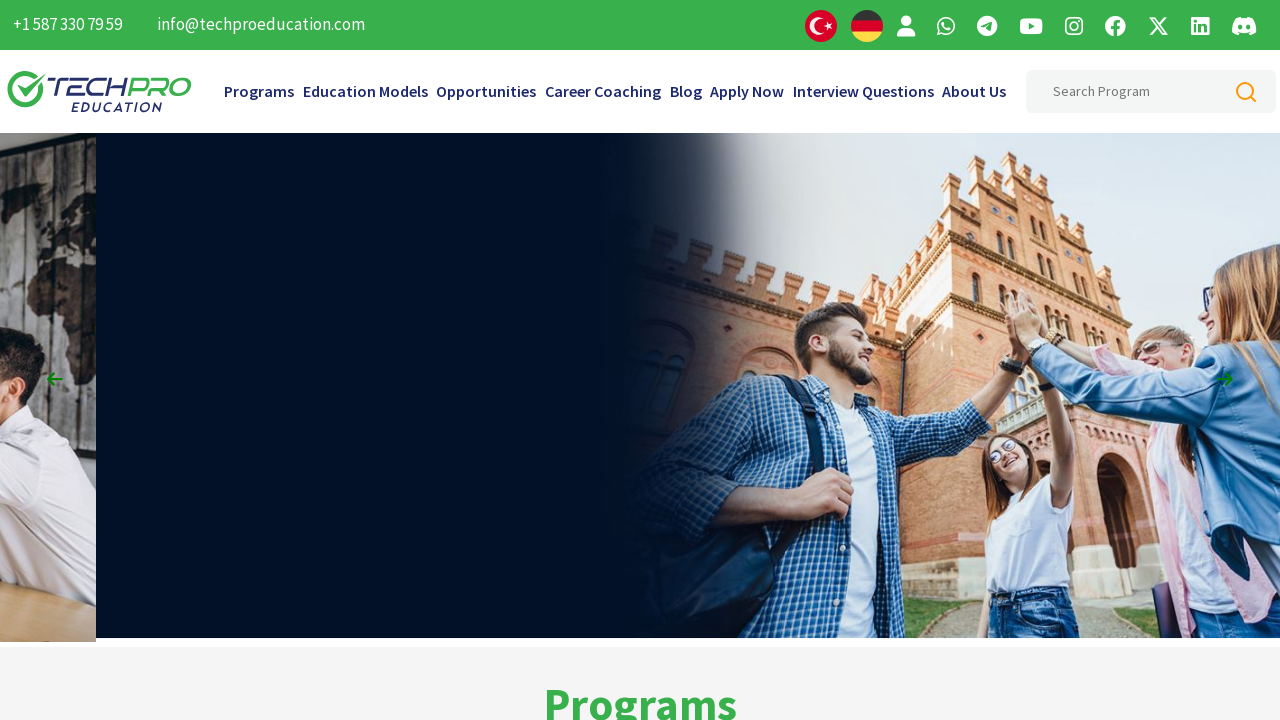